Tests dynamic loading functionality by clicking a start button and verifying that "Hello World!" text appears after a loading animation completes

Starting URL: https://automationfc.github.io/dynamic-loading/

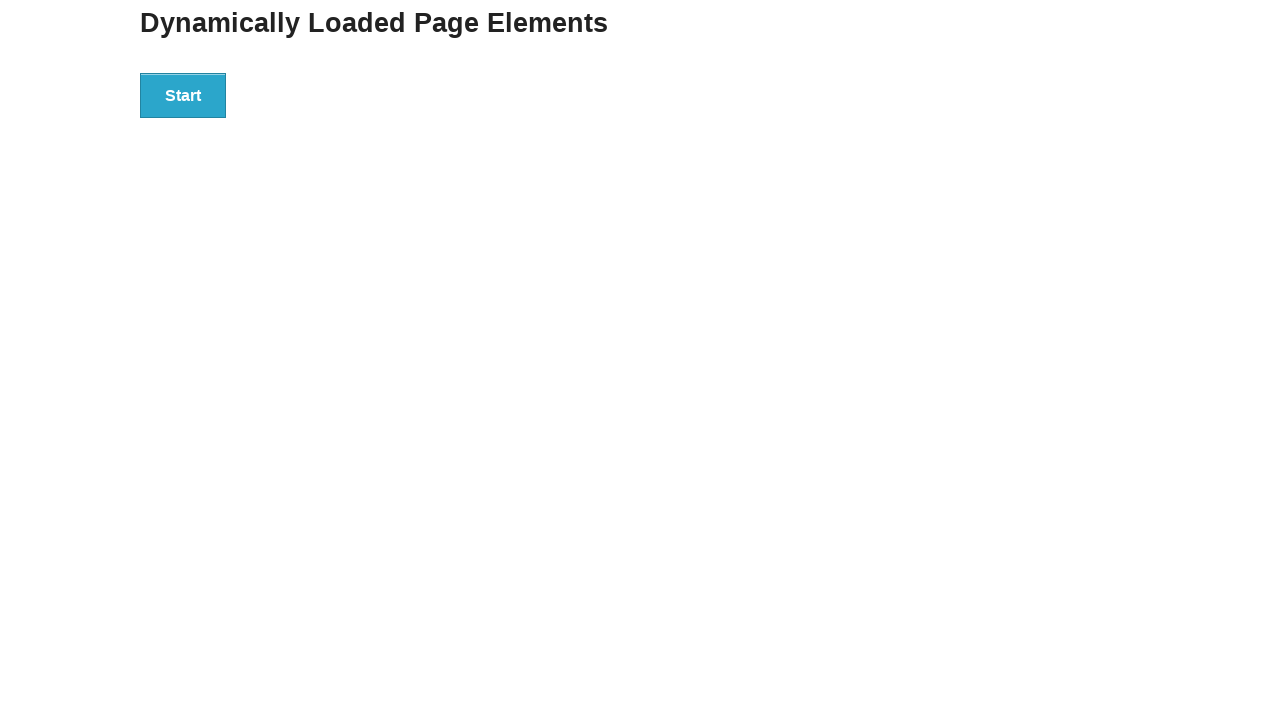

Waited for start button to be clickable
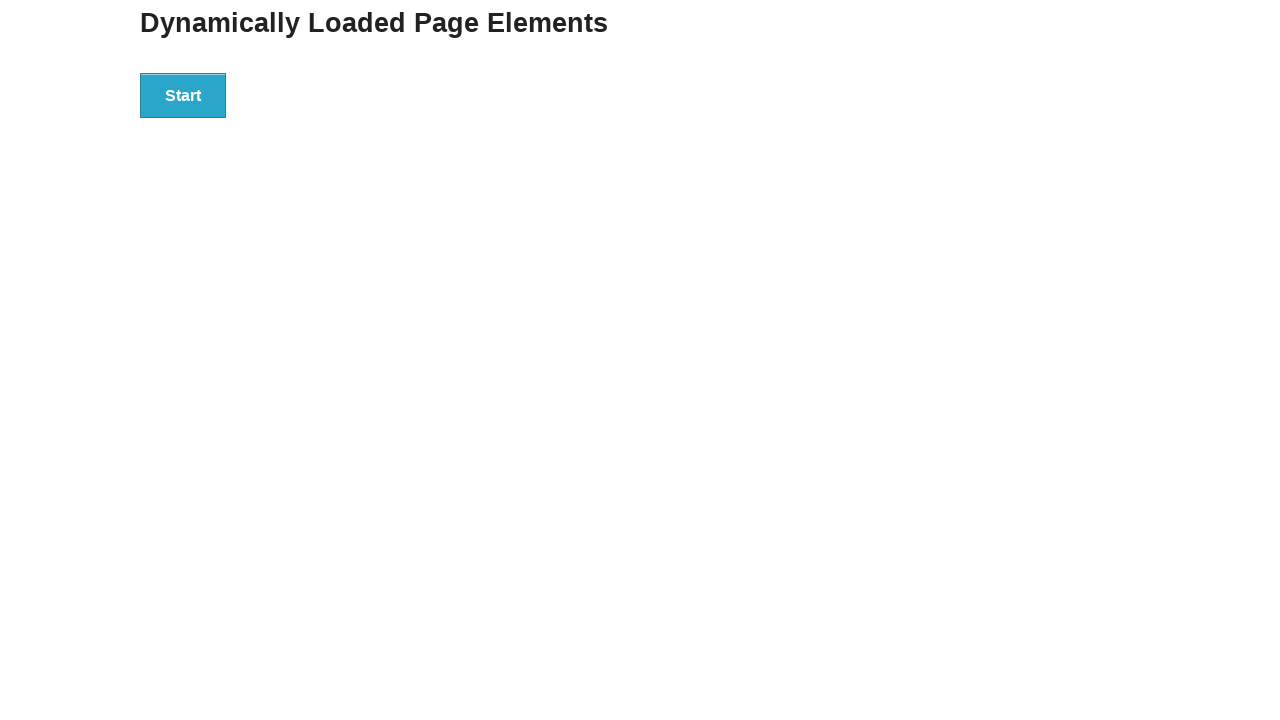

Clicked the start button to initiate dynamic loading at (183, 95) on div#start button
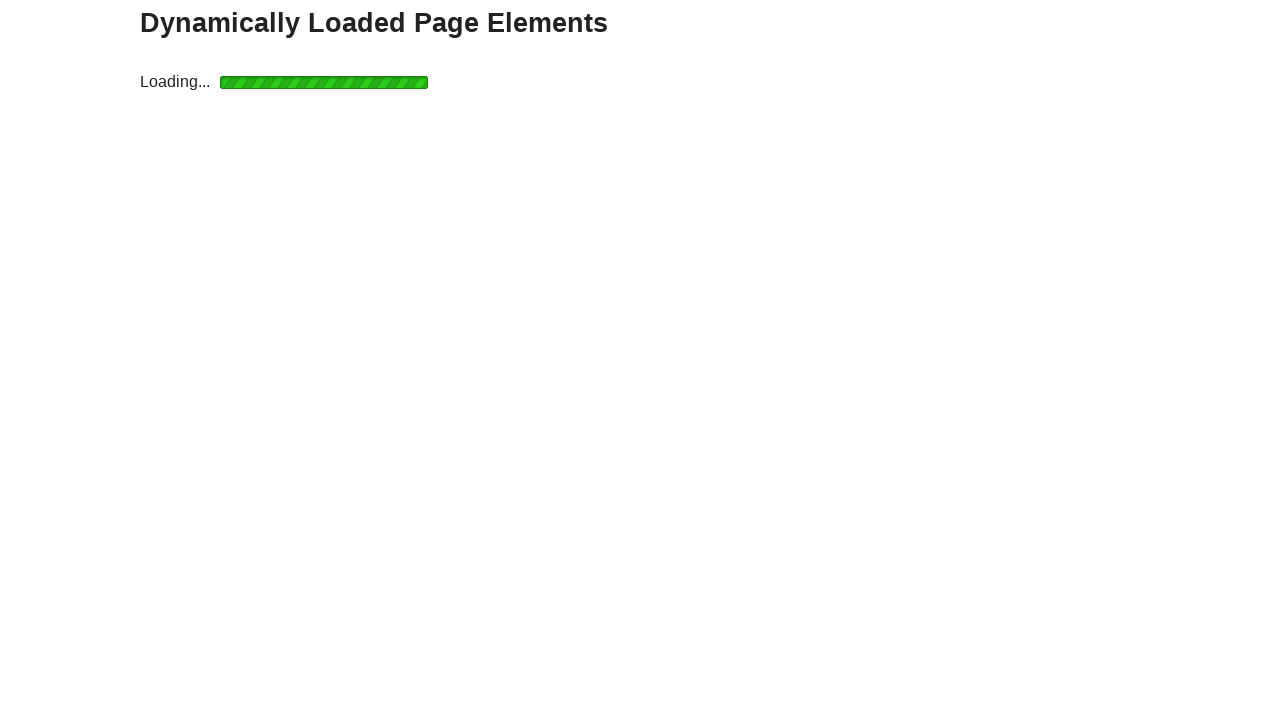

Waited for loading animation to complete and disappear
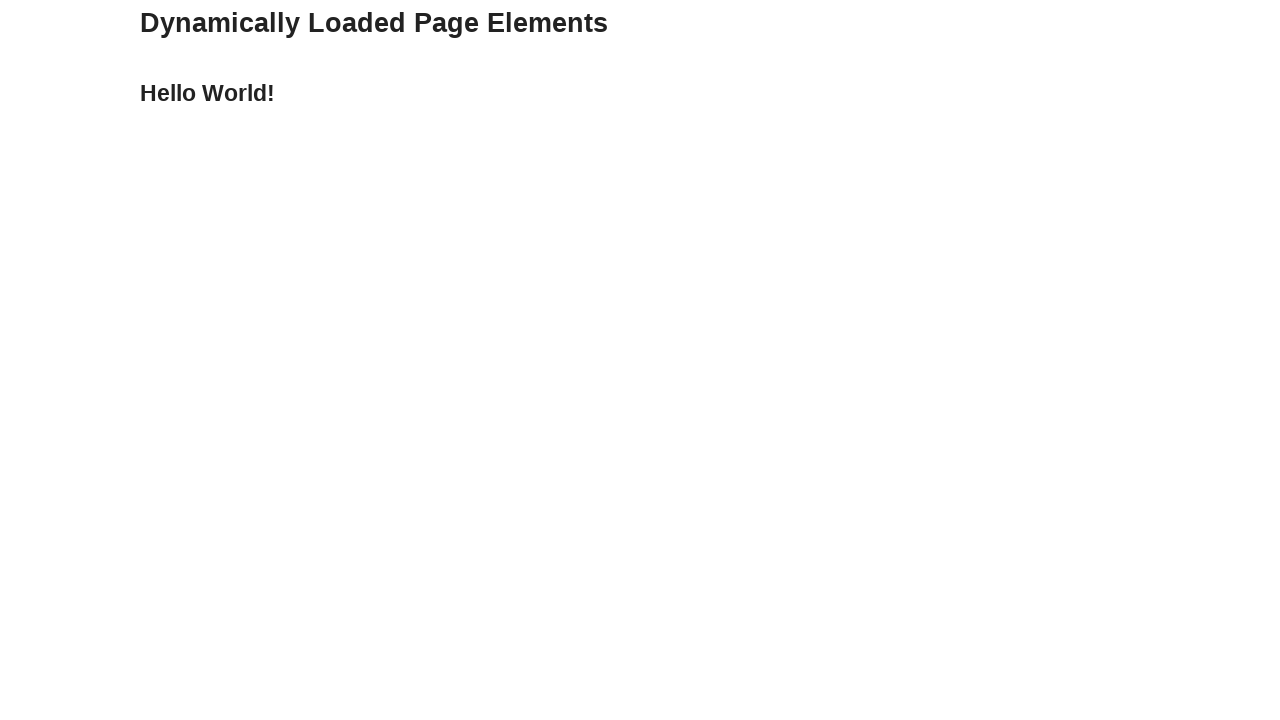

Waited for 'Hello World!' text to appear after loading completed
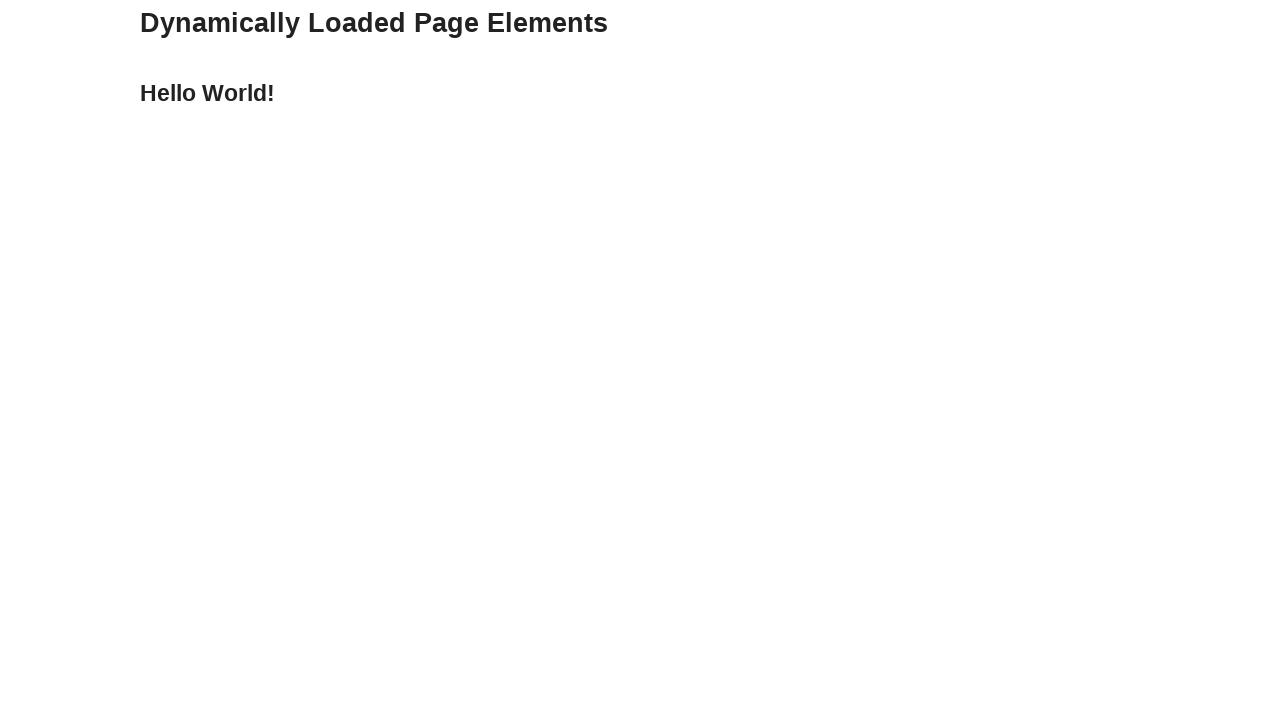

Retrieved text content from finish element
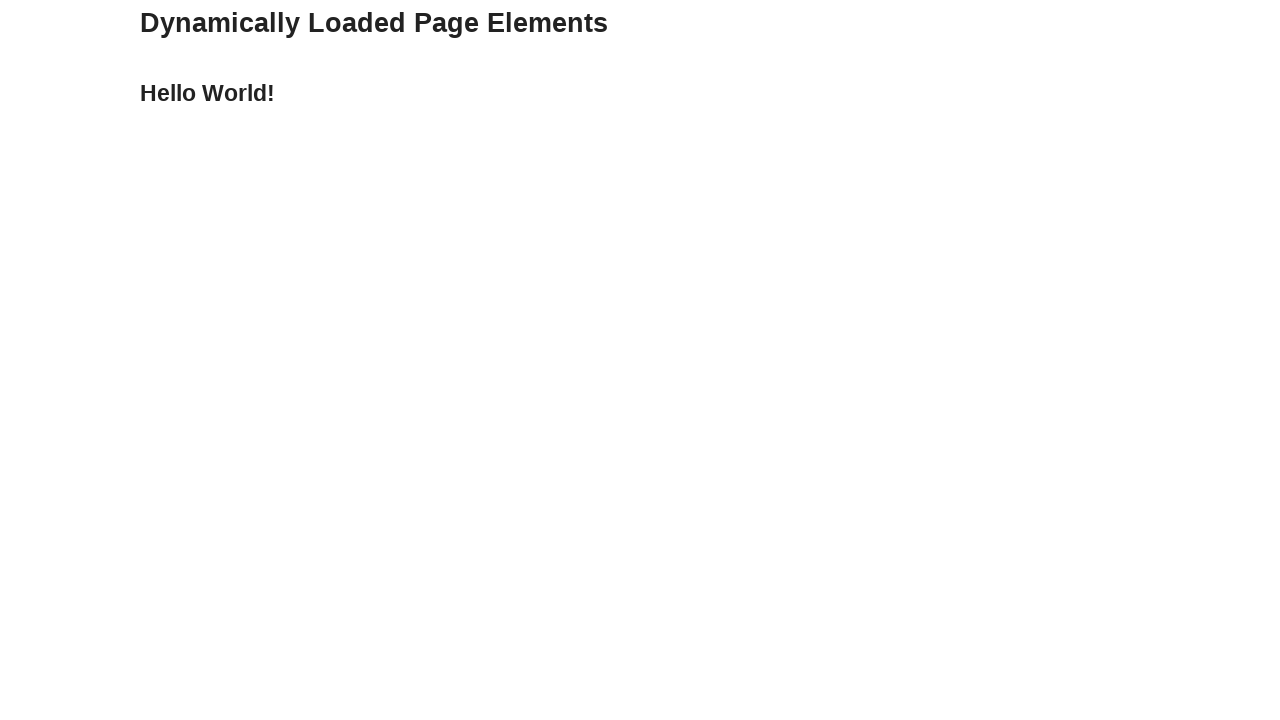

Verified that 'Hello World!' text is displayed correctly
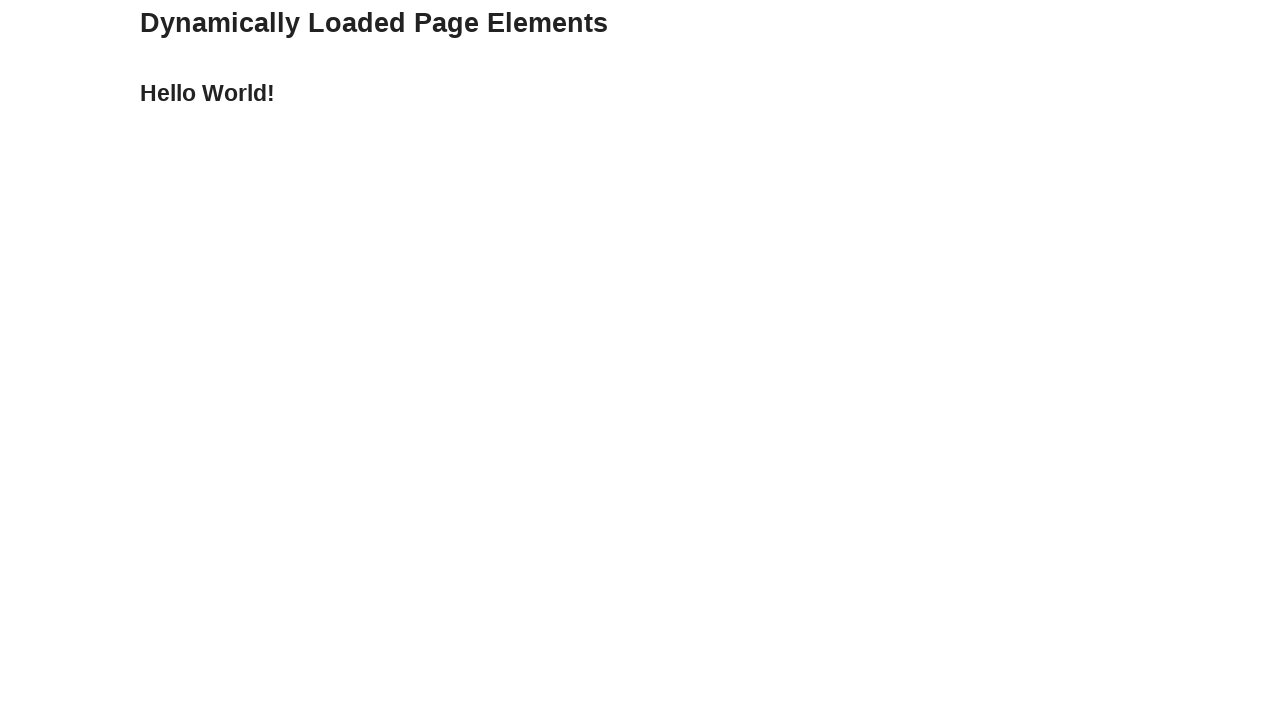

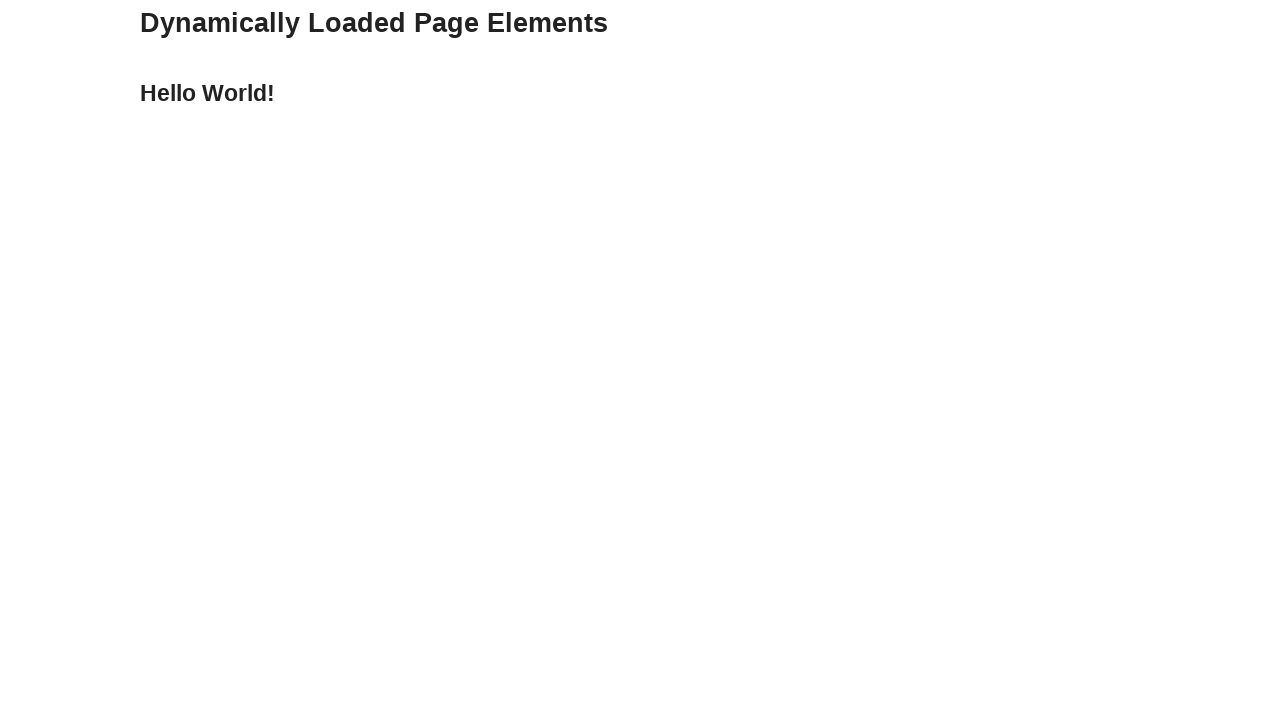